Tests date picker functionality by selecting a specific date (March 29, 2030) and verifying the selected values

Starting URL: https://rahulshettyacademy.com/seleniumPractise/#/offers

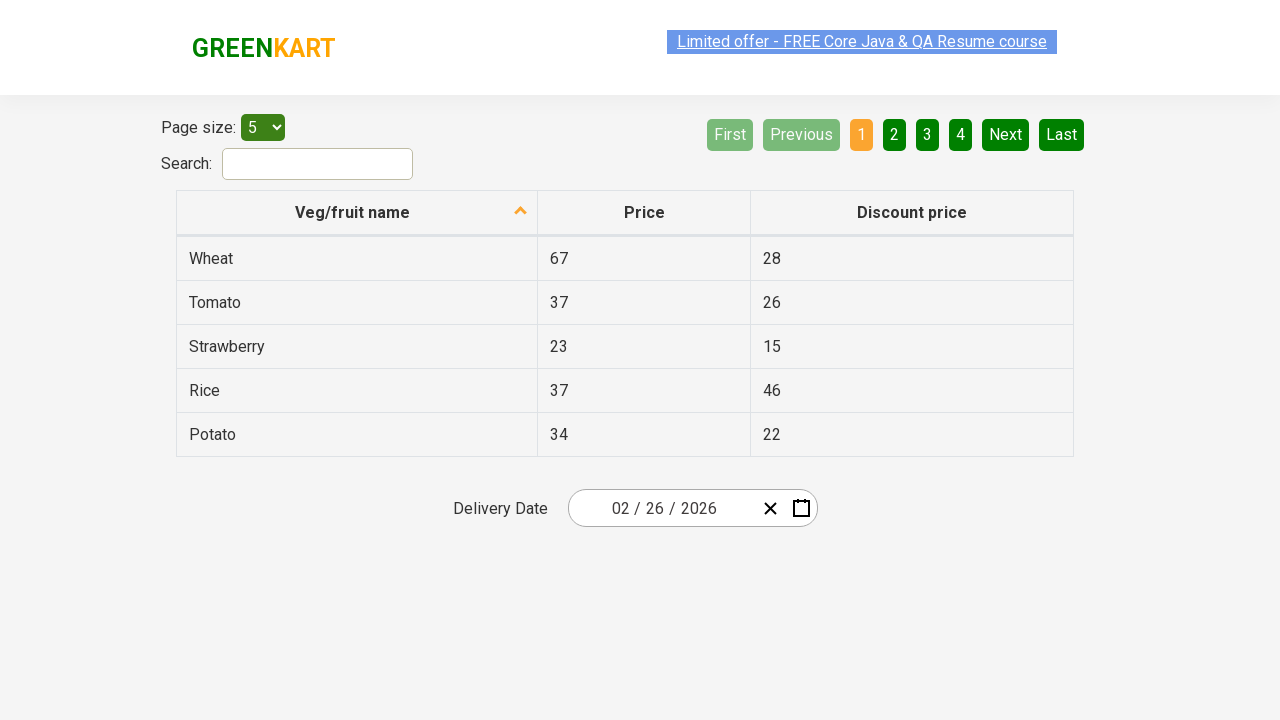

Clicked date picker input group to open calendar at (662, 508) on .react-date-picker__inputGroup
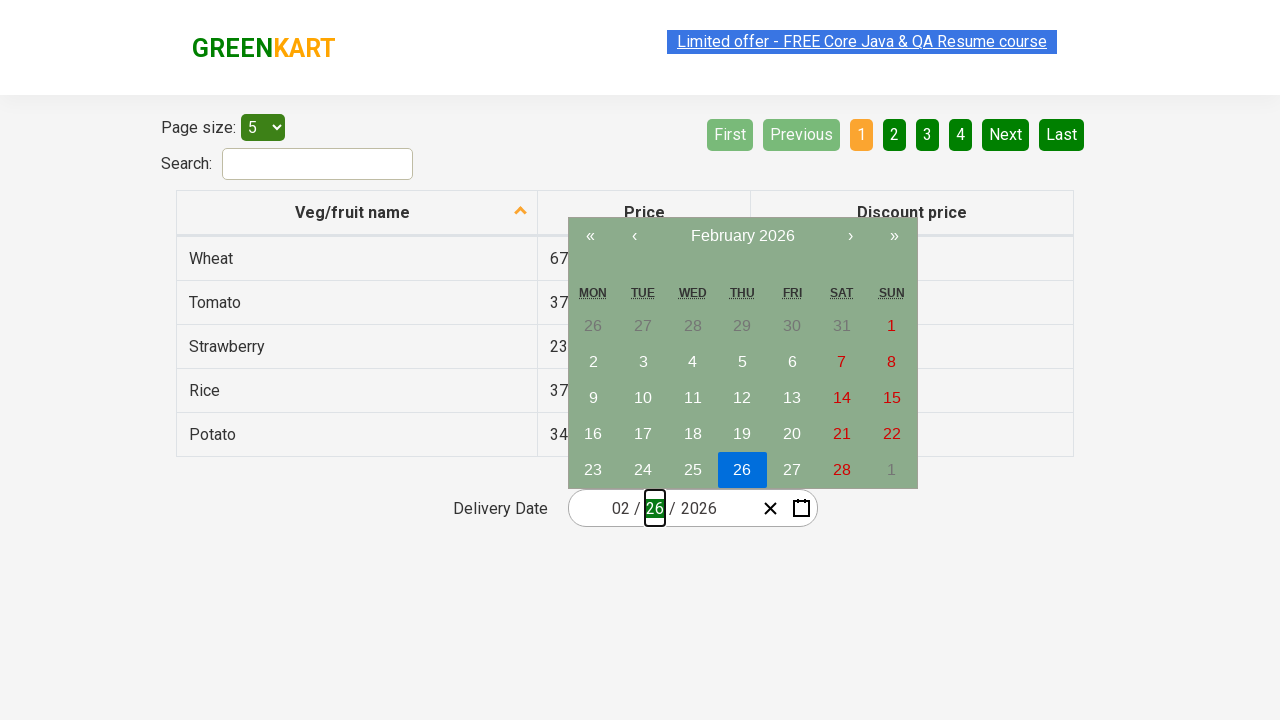

Clicked navigation label to navigate to month view at (742, 236) on .react-calendar__navigation__label
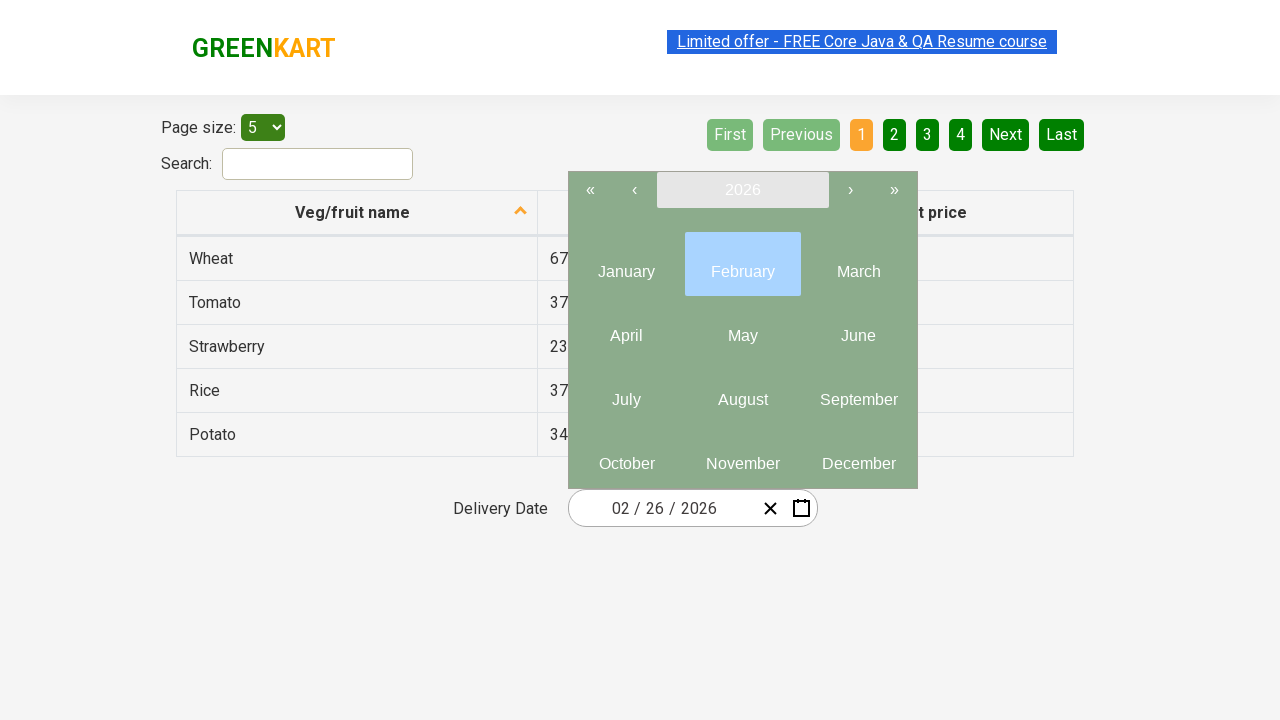

Clicked navigation label again to navigate to year view at (742, 190) on .react-calendar__navigation__label
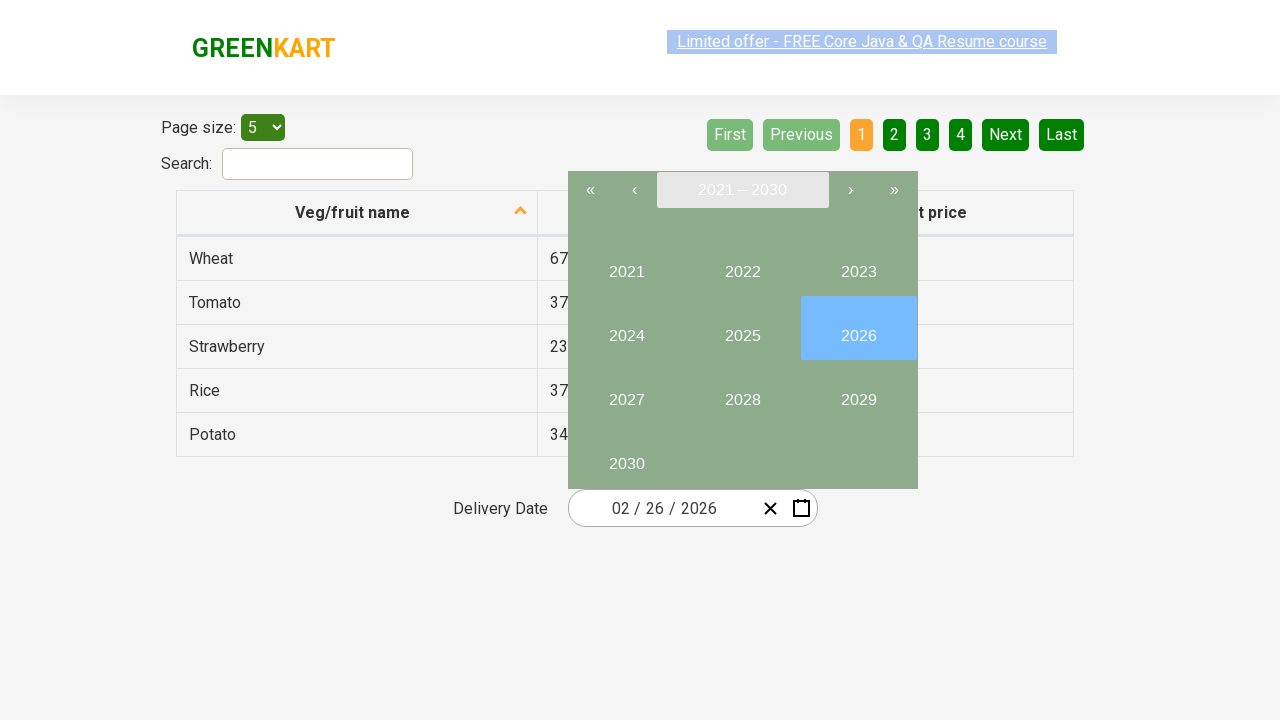

Selected year 2030 from year view at (626, 456) on button:text('2030')
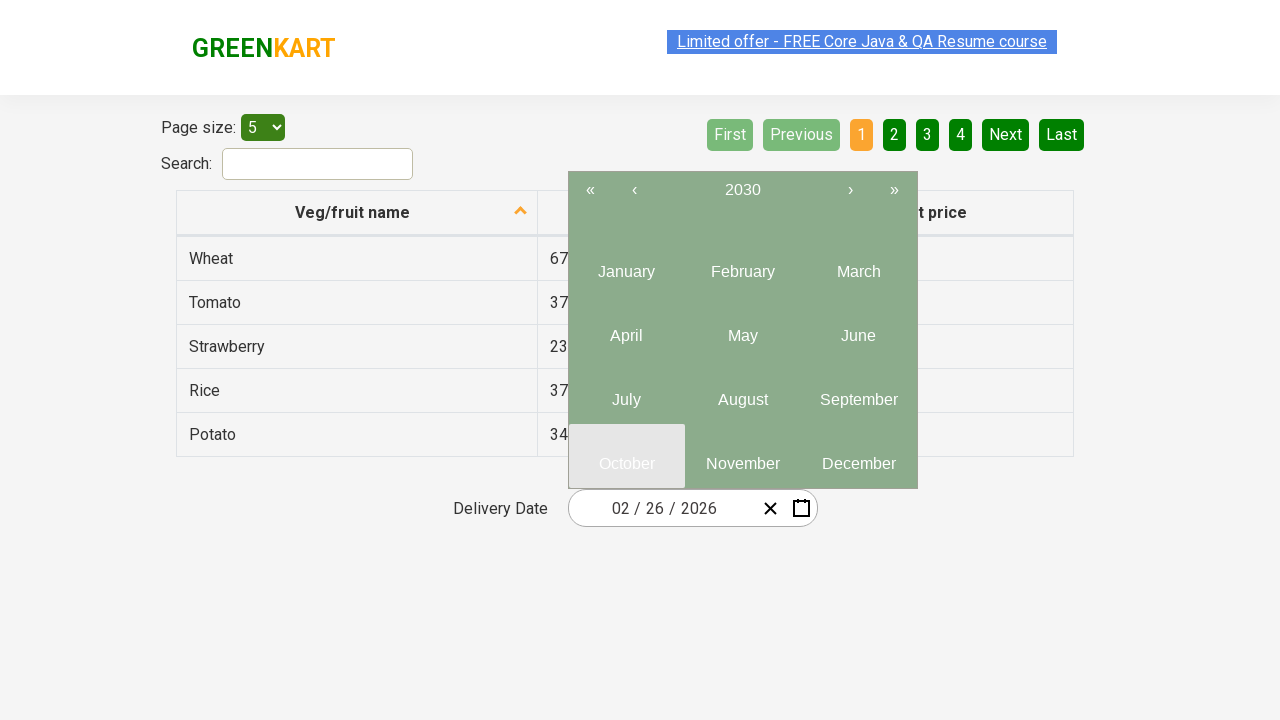

Selected month 3 (March) from month picker at (858, 264) on .react-calendar__year-view__months__month >> nth=2
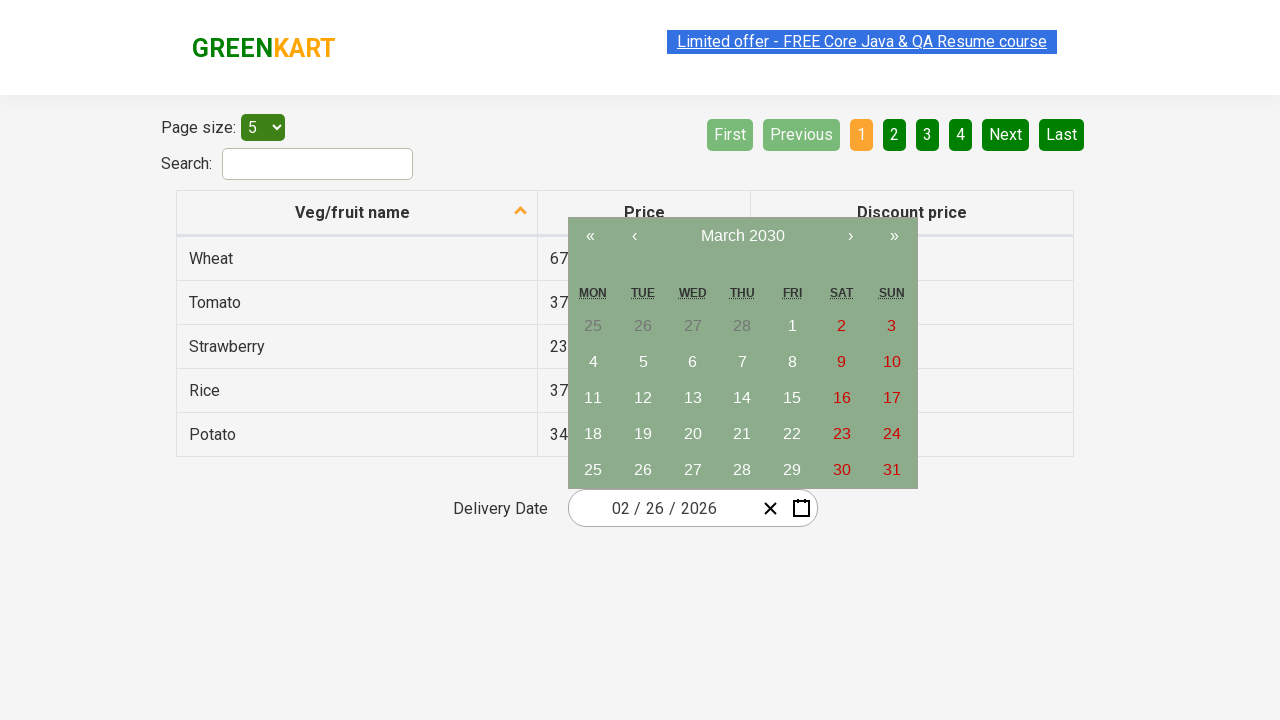

Selected day 29 from calendar at (792, 470) on abbr:text('29')
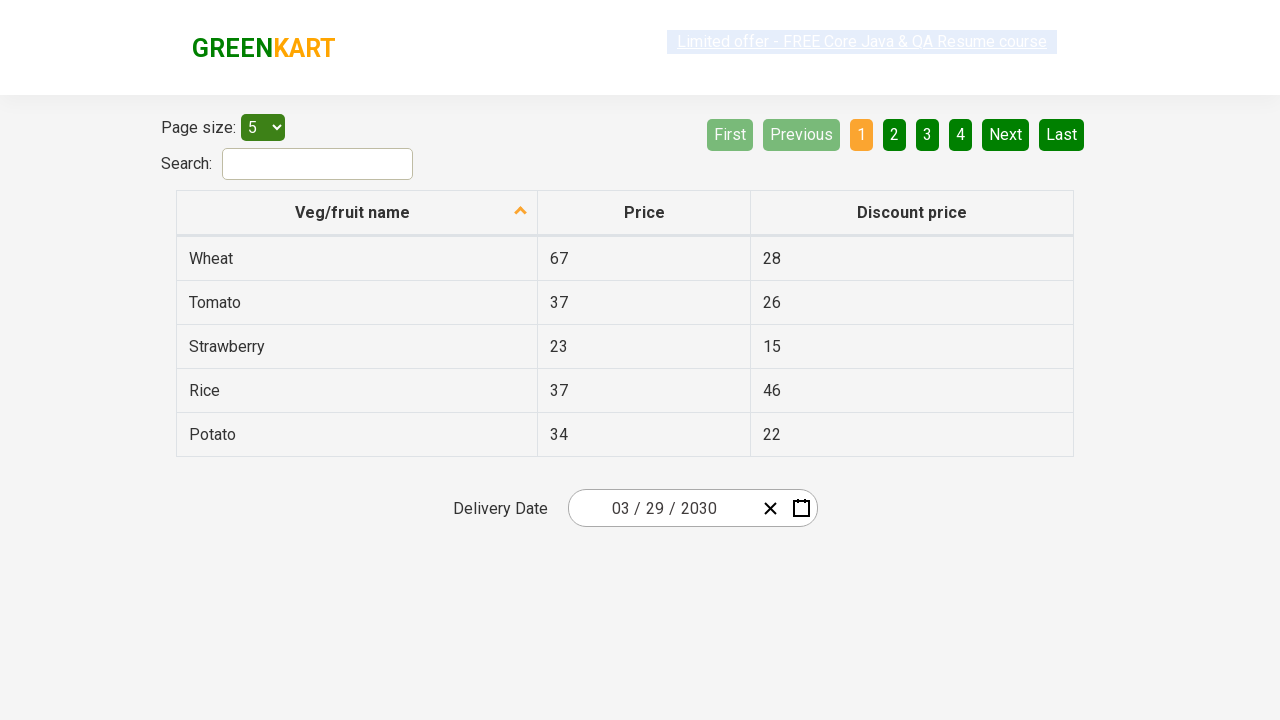

Verified input field 0 has expected value '3'
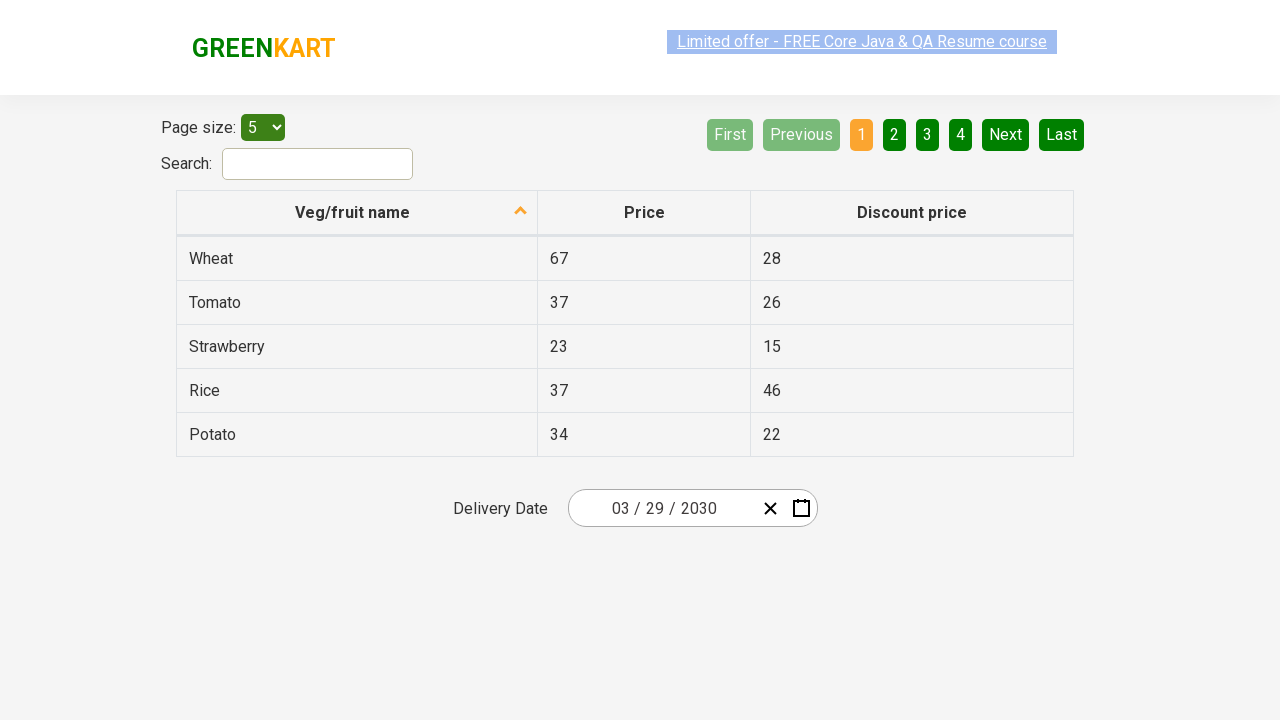

Verified input field 1 has expected value '29'
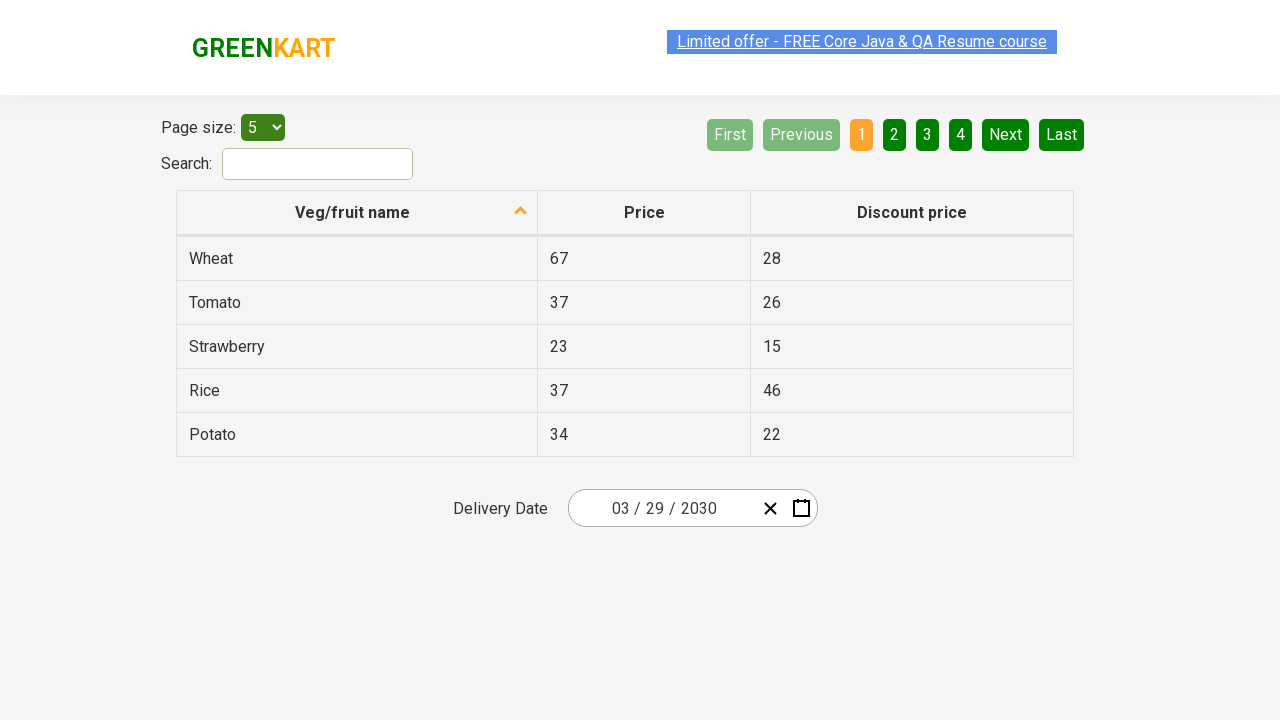

Verified input field 2 has expected value '2030'
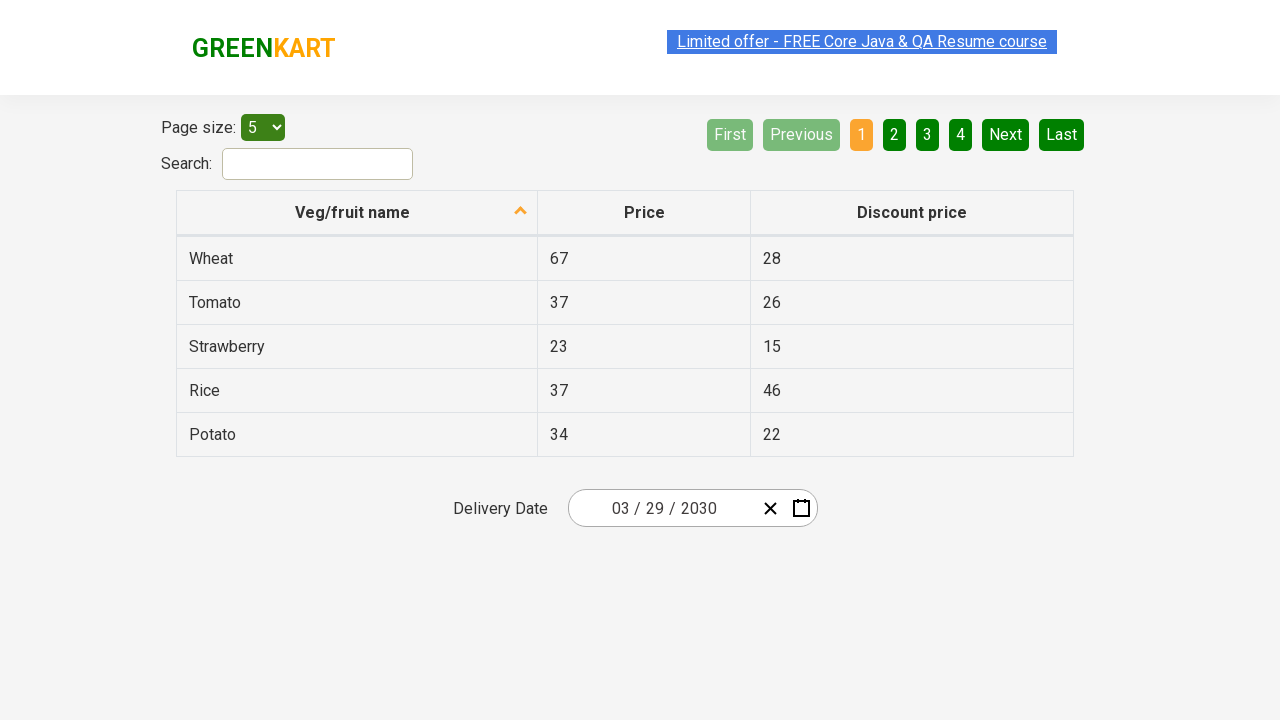

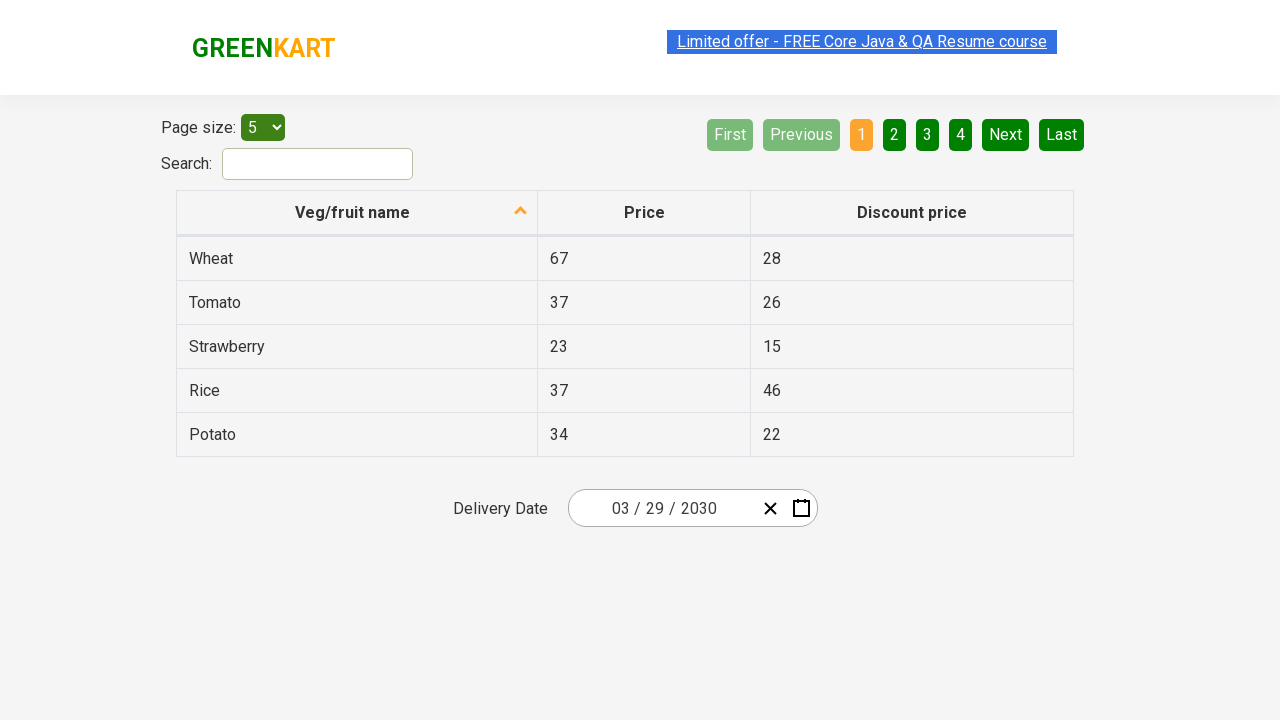